Fills out a registration form with first name, last name, and email, then submits it and verifies the success message

Starting URL: http://suninjuly.github.io/registration1.html

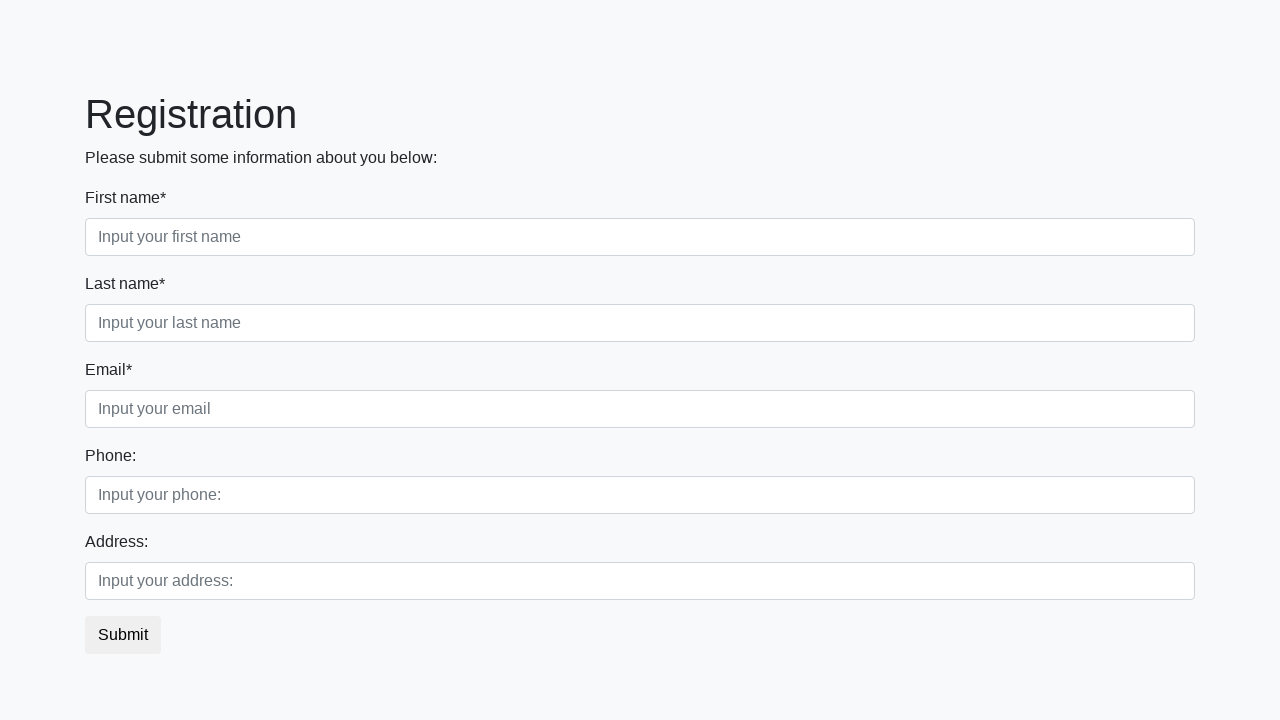

Filled first name field with 'John' on //body/div/form/div[1]/div[1]/input
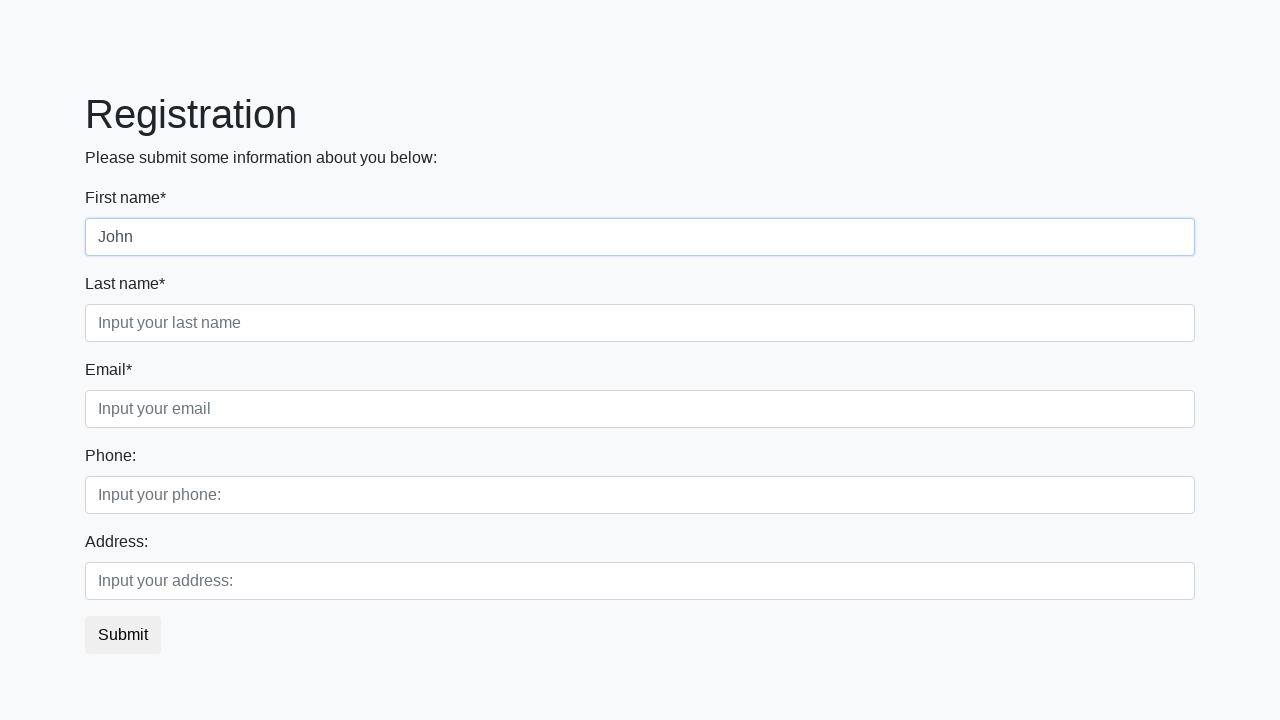

Filled last name field with 'Smith' on //body/div/form/div[1]/div[2]/input
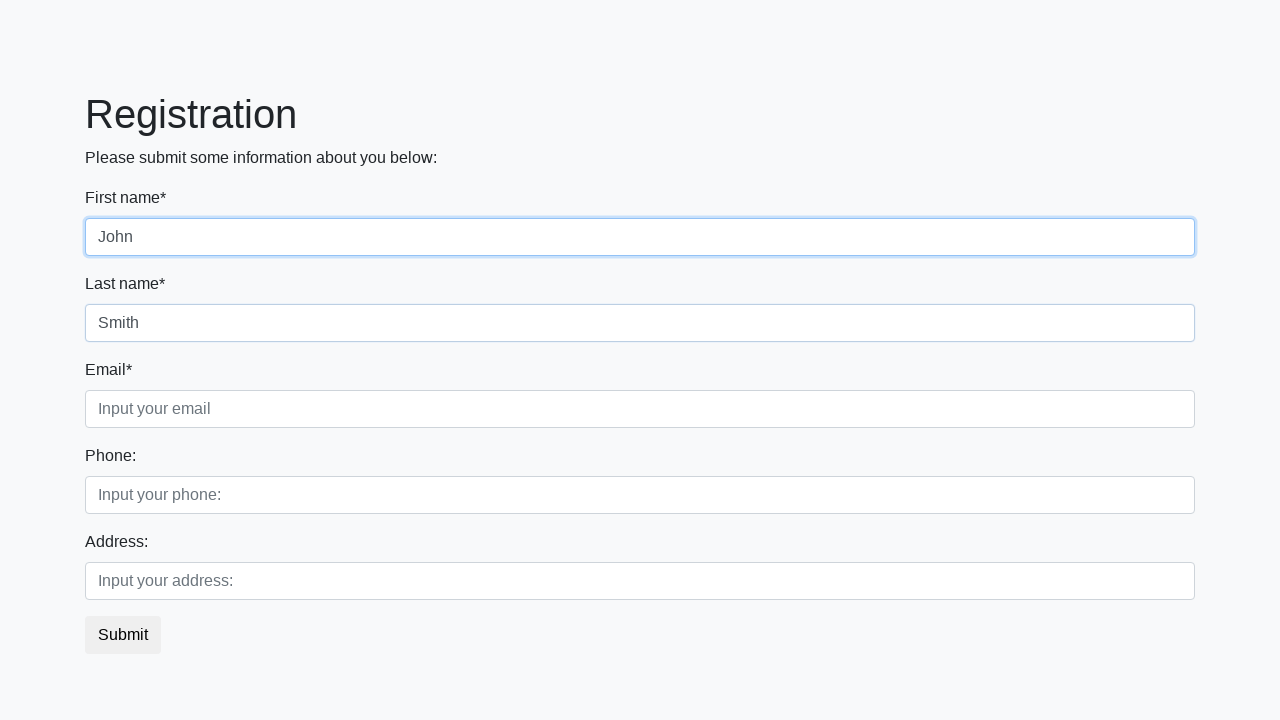

Filled email field with 'john.smith@example.com' on //body/div/form/div[1]/div[3]/input
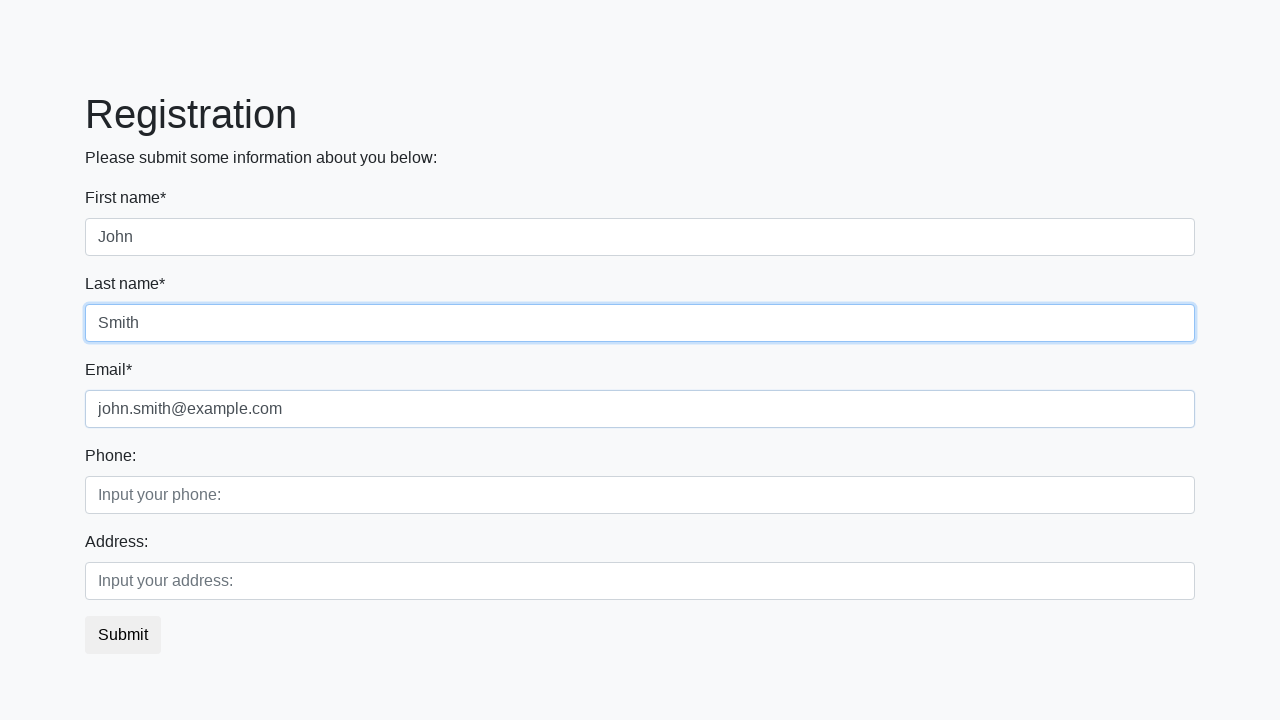

Clicked submit button to submit registration form at (123, 635) on button.btn
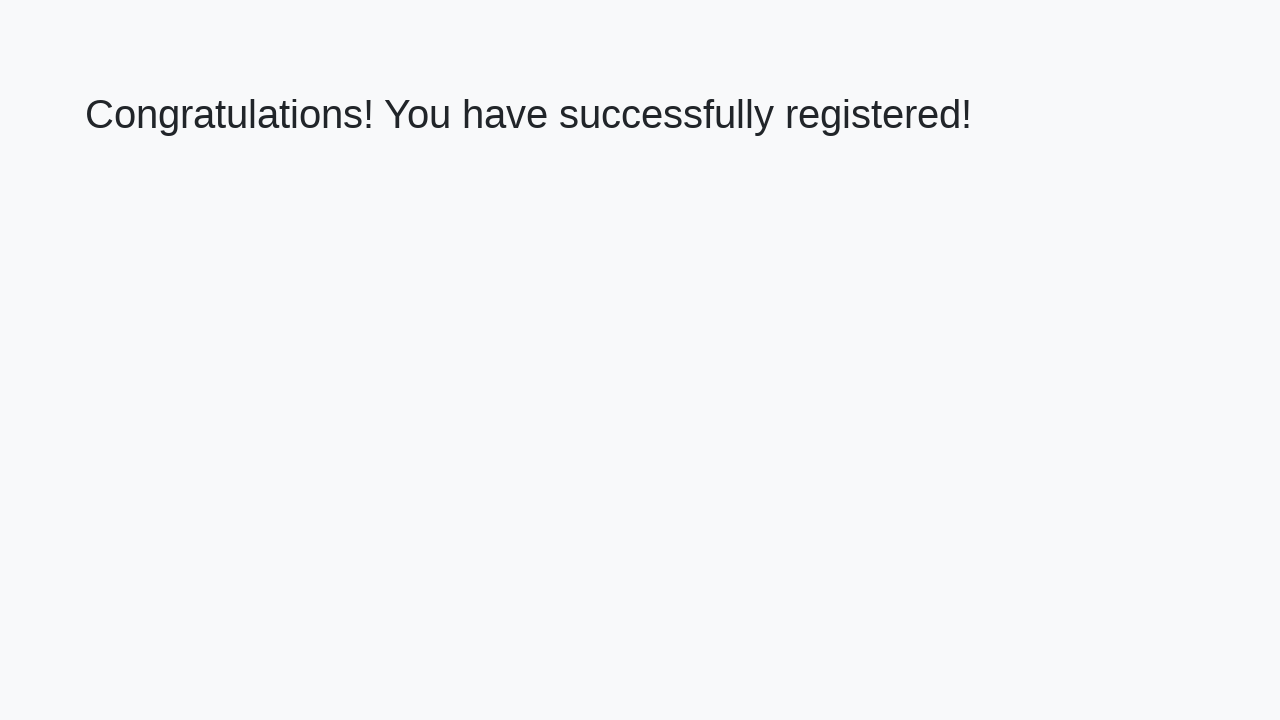

Success message heading loaded
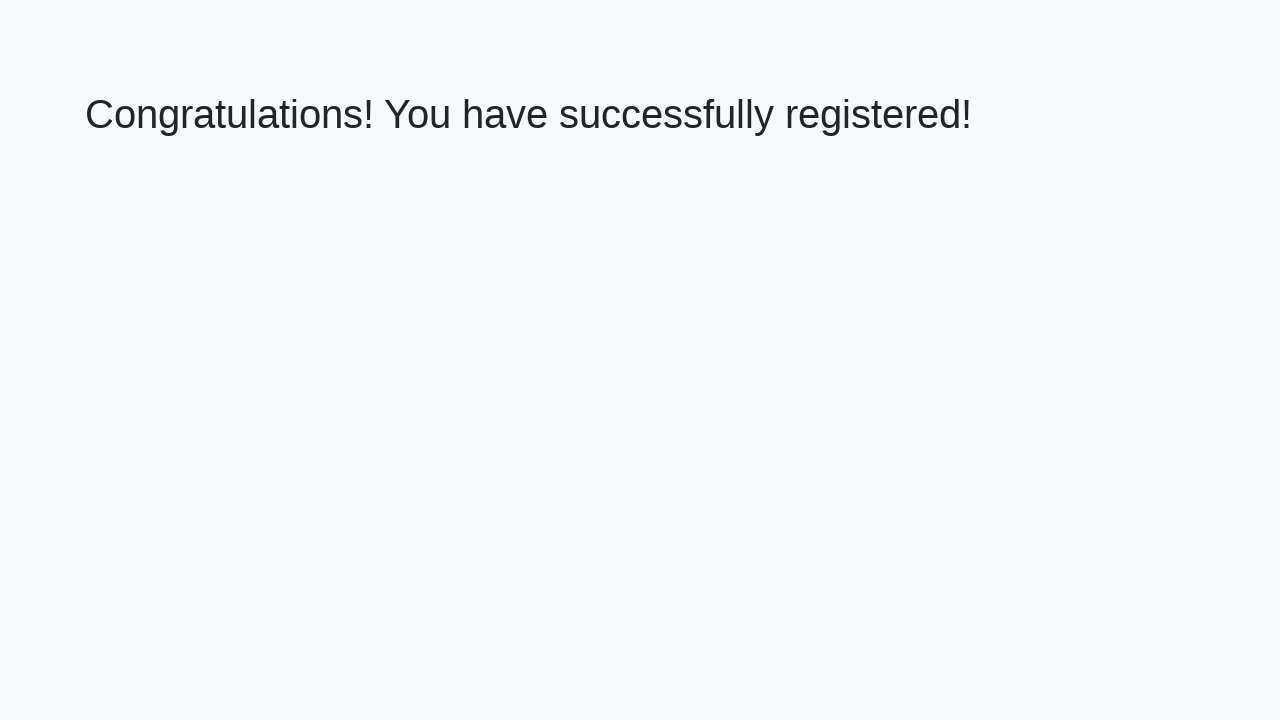

Retrieved success message text content
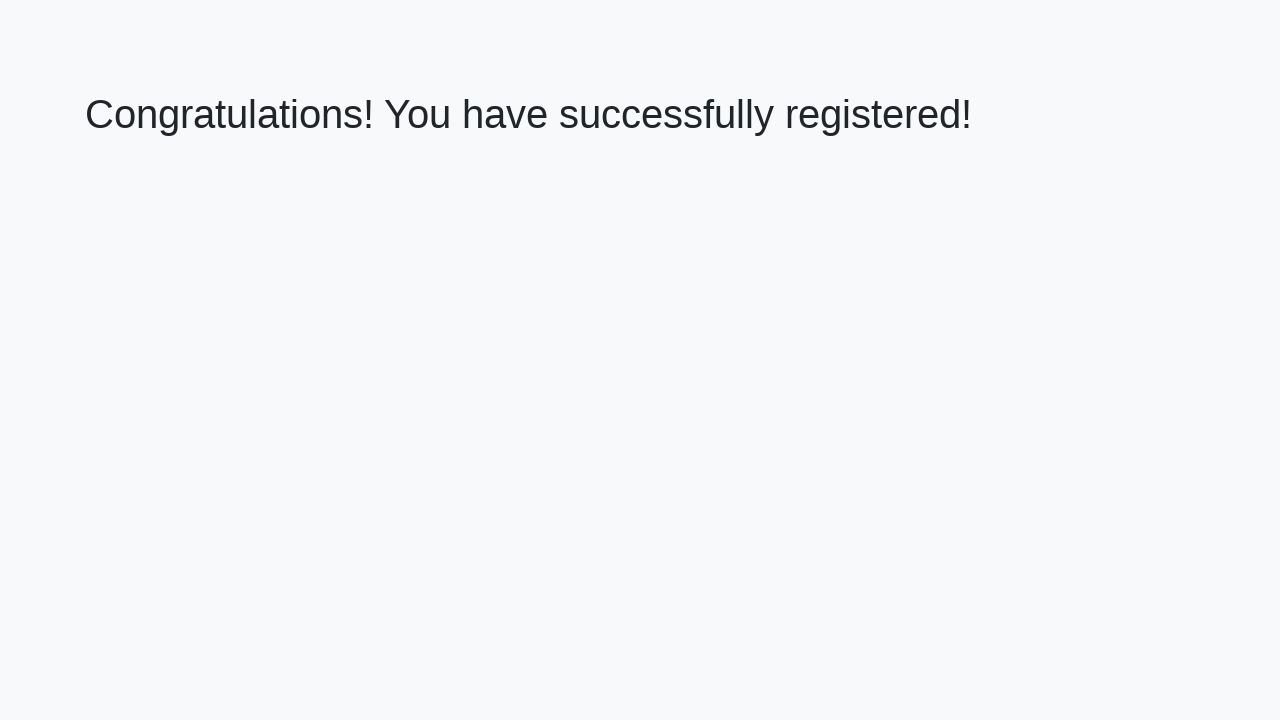

Verified success message: 'Congratulations! You have successfully registered!'
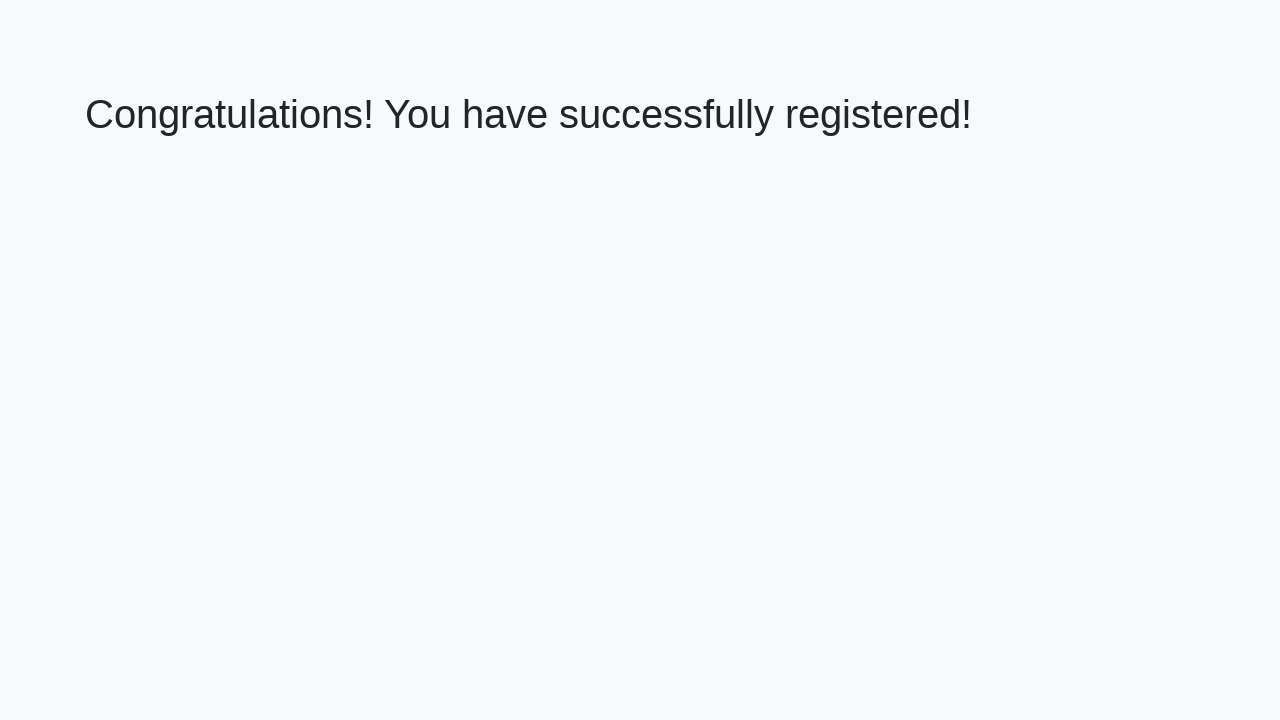

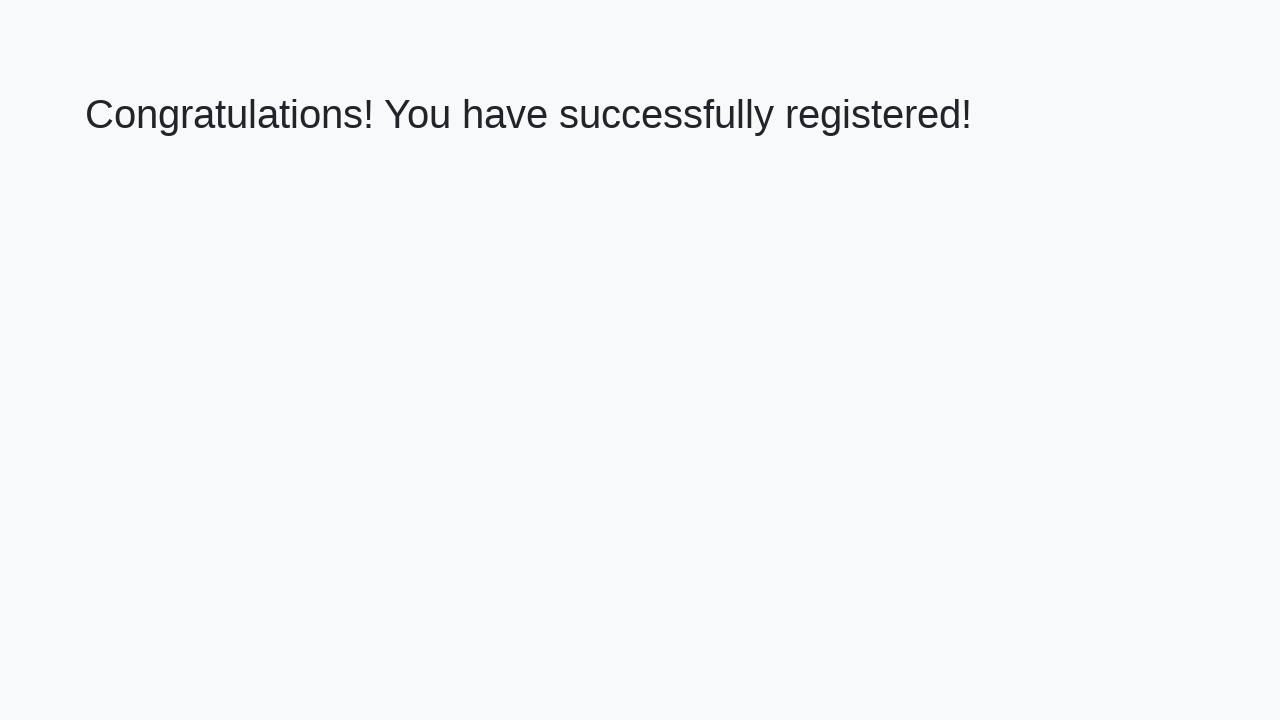